Tests keyboard key presses by sending SPACE and TAB keys to a page element and verifying the displayed result text matches the expected key press output.

Starting URL: http://the-internet.herokuapp.com/key_presses

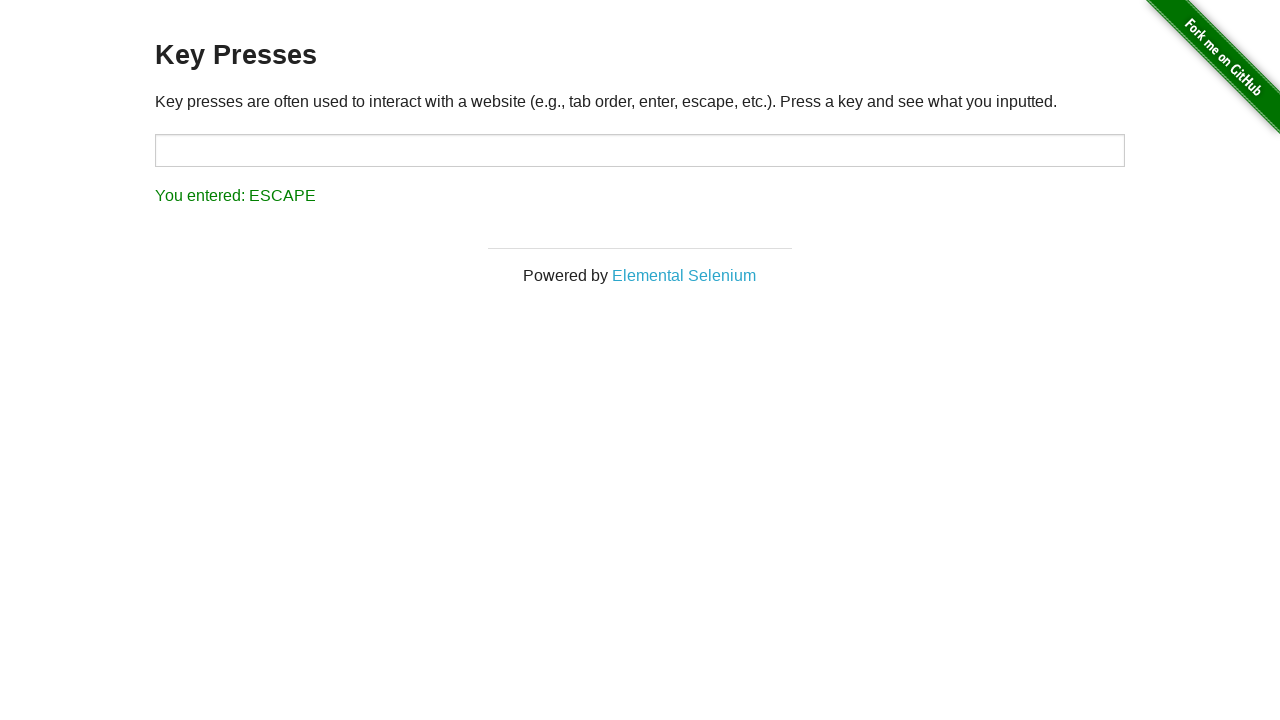

Pressed SPACE key on example element on .example
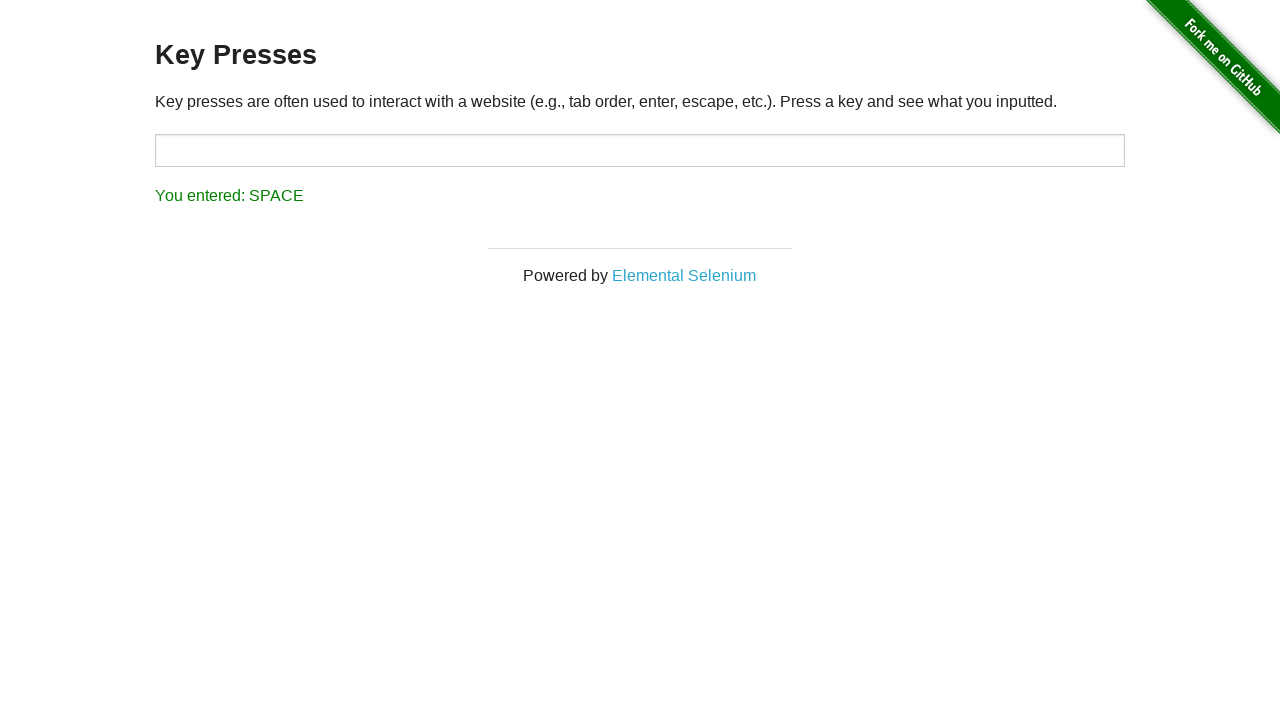

Result element loaded after SPACE key press
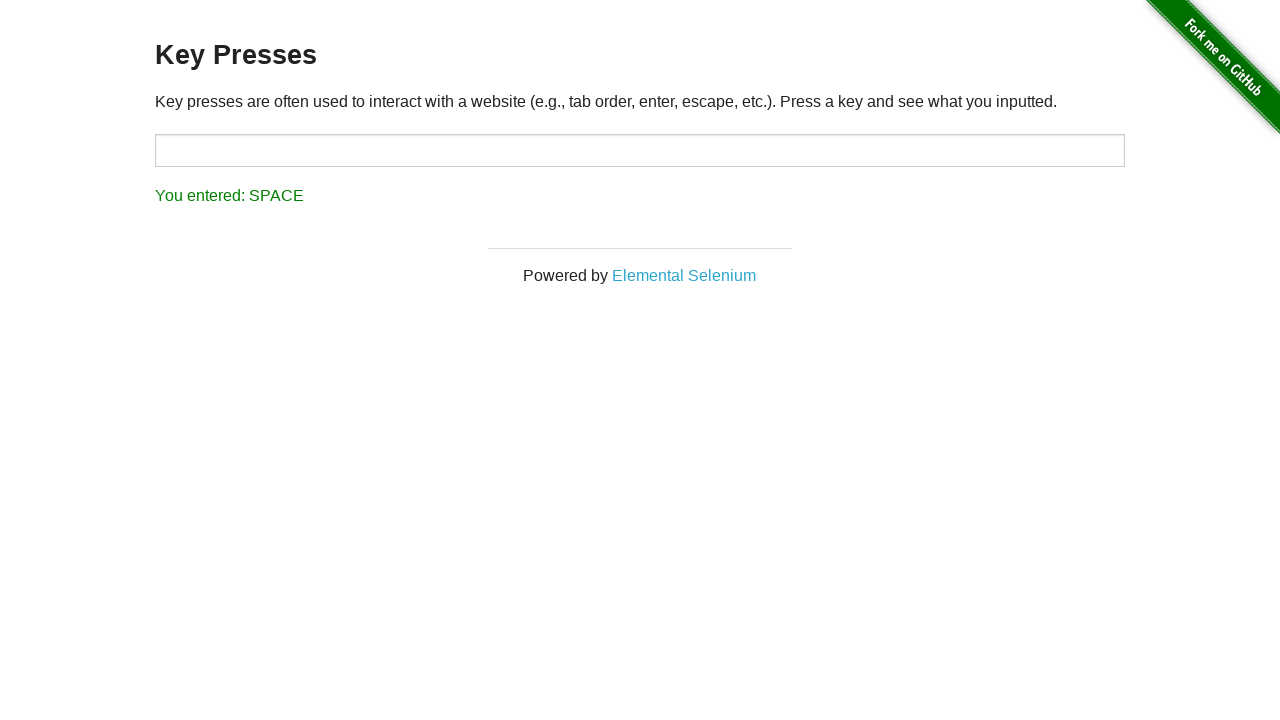

Verified result text matches 'You entered: SPACE'
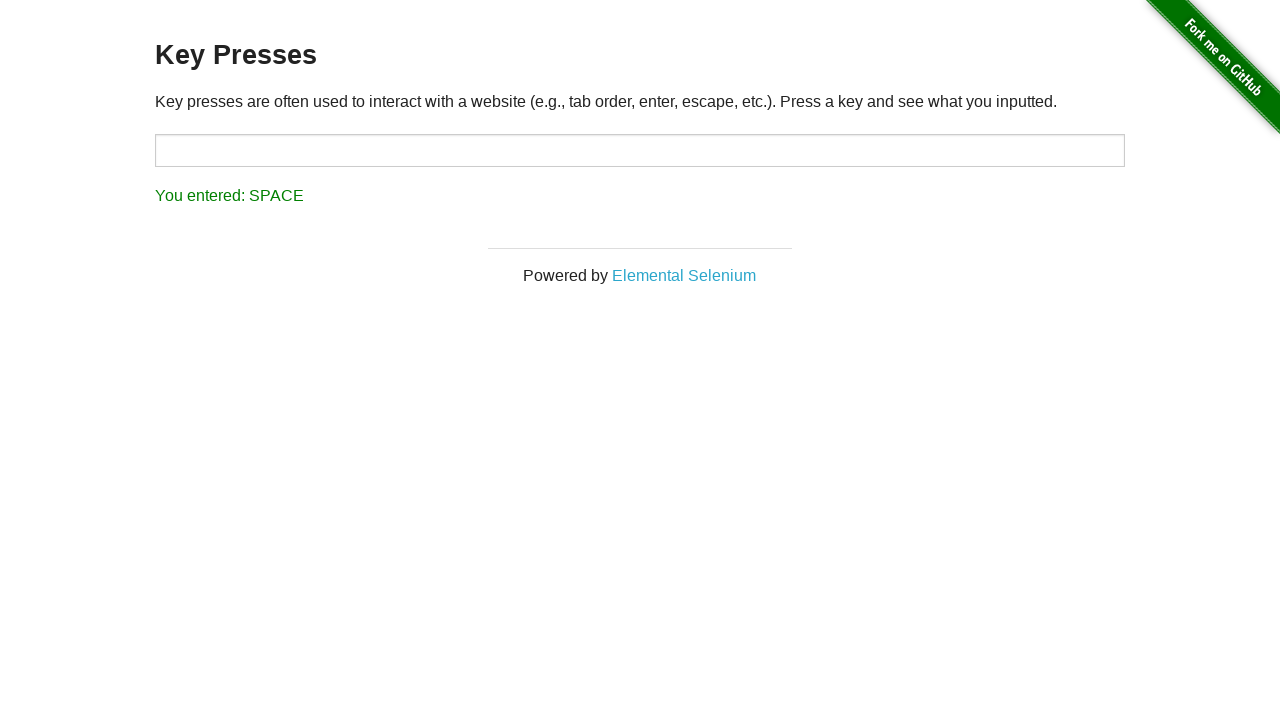

Pressed TAB key using keyboard
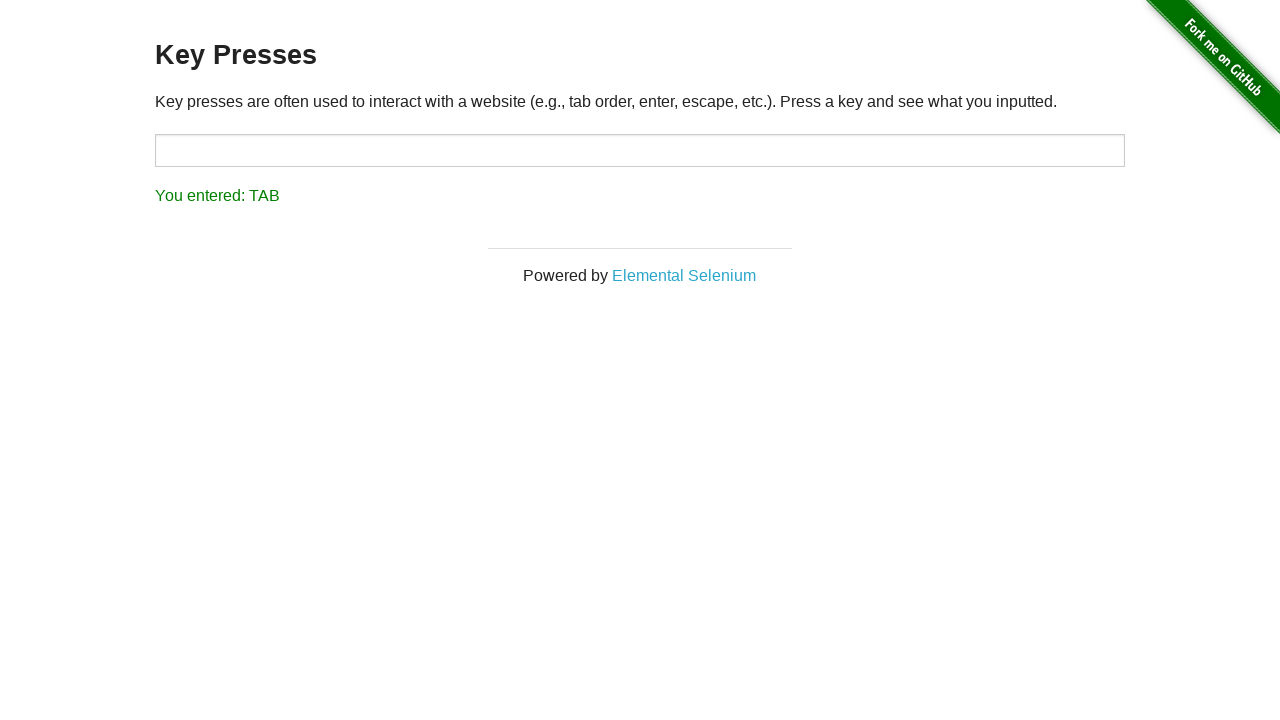

Verified result text matches 'You entered: TAB'
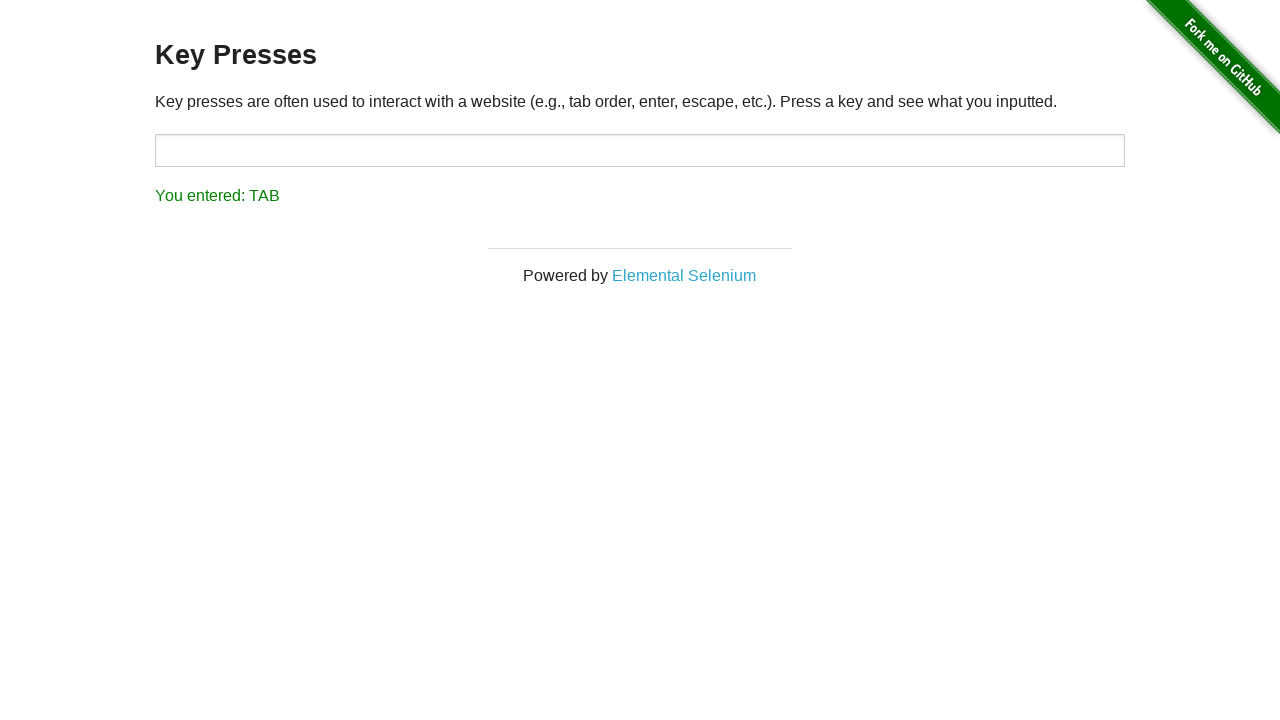

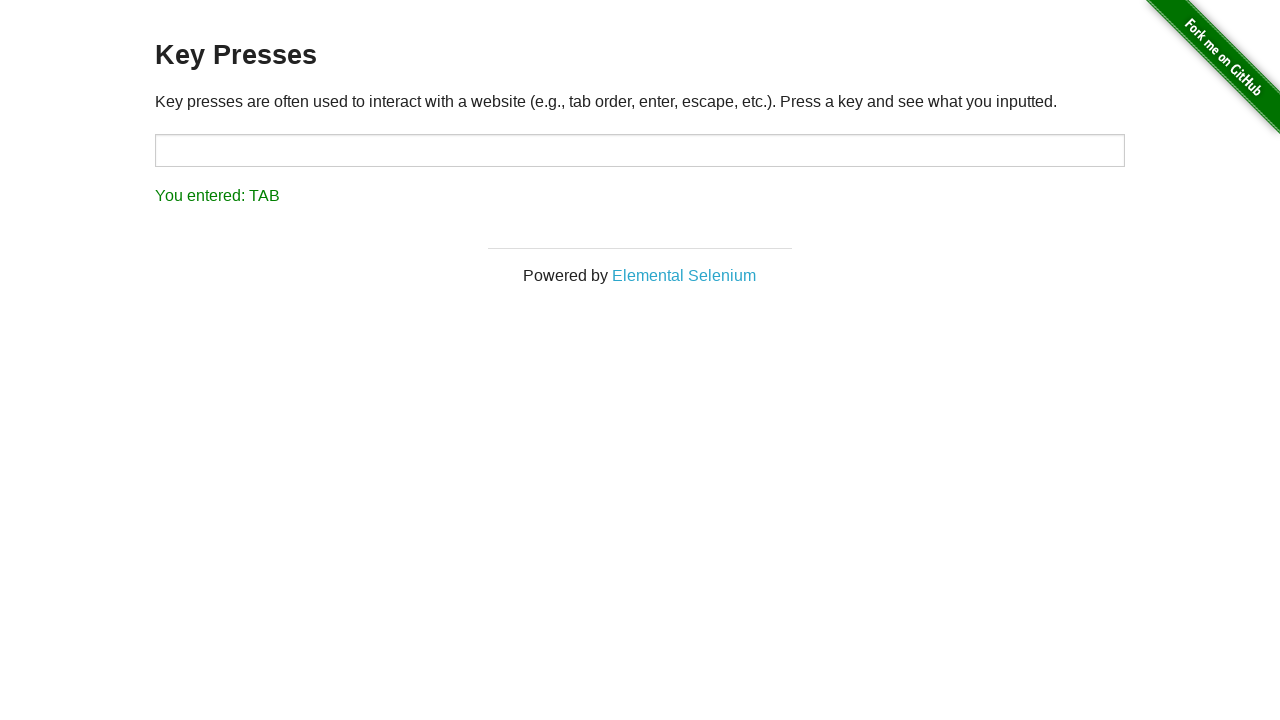